Tests adding a todo item to the TodoMVC application by filling the input box and pressing Enter, then verifying the todo list content

Starting URL: https://demo.playwright.dev/todomvc

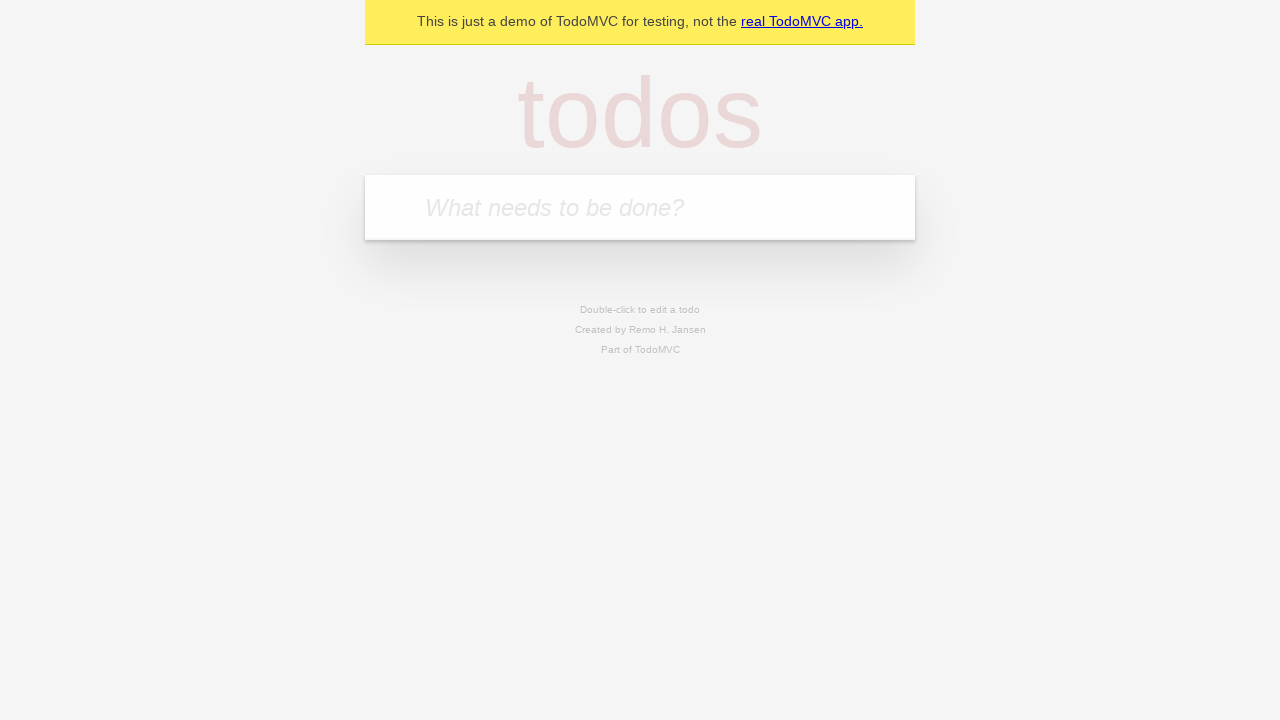

Located the new todo input box
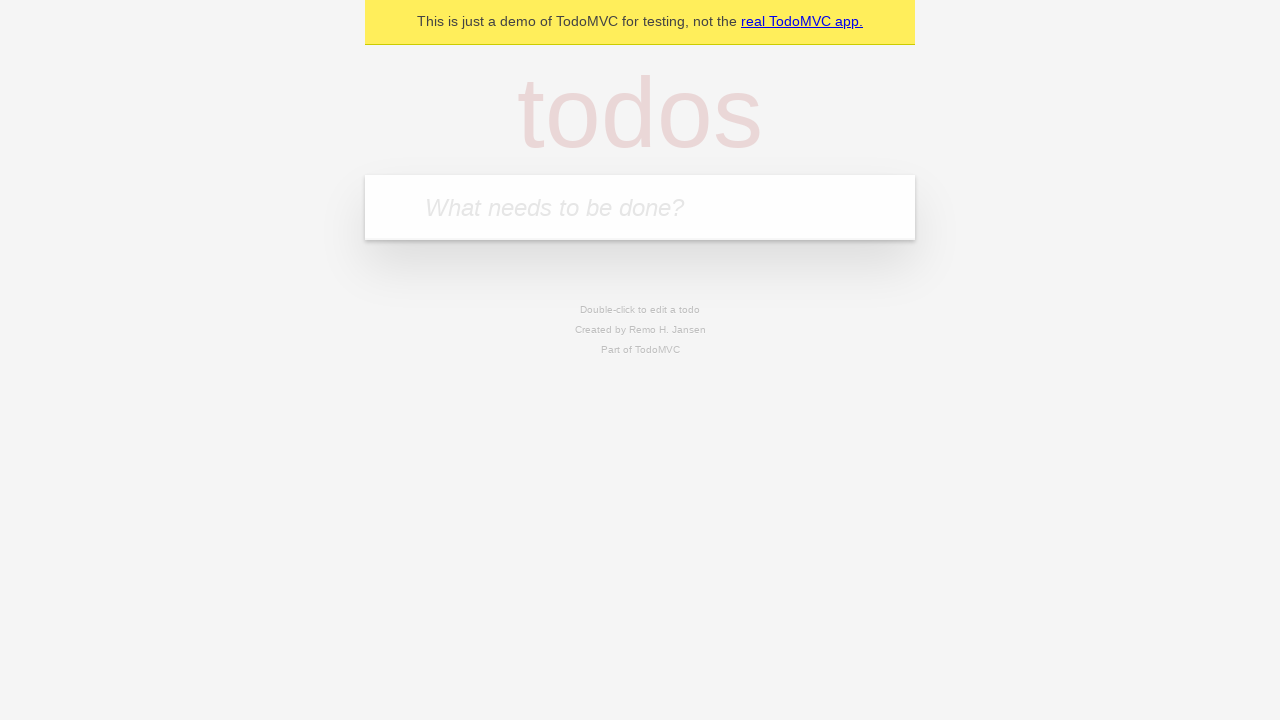

Filled input box with 'Learn JavaScript' on input.new-todo
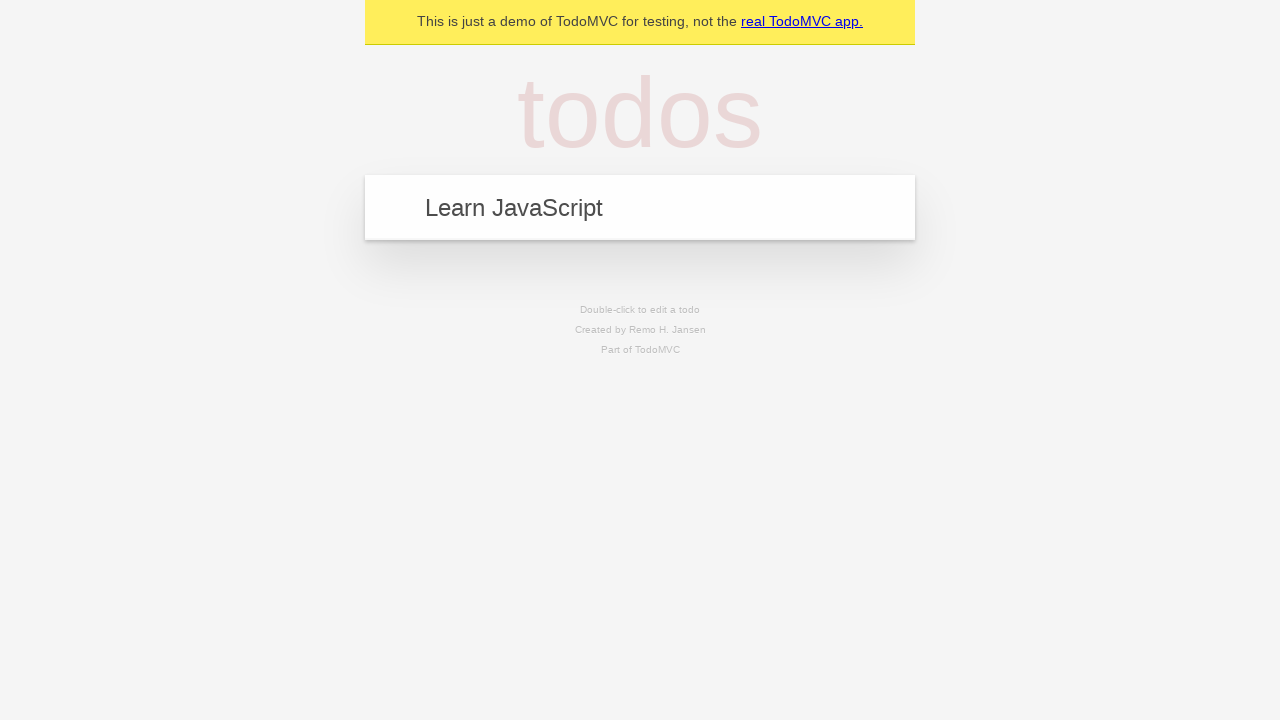

Pressed Enter to add the todo item on input.new-todo
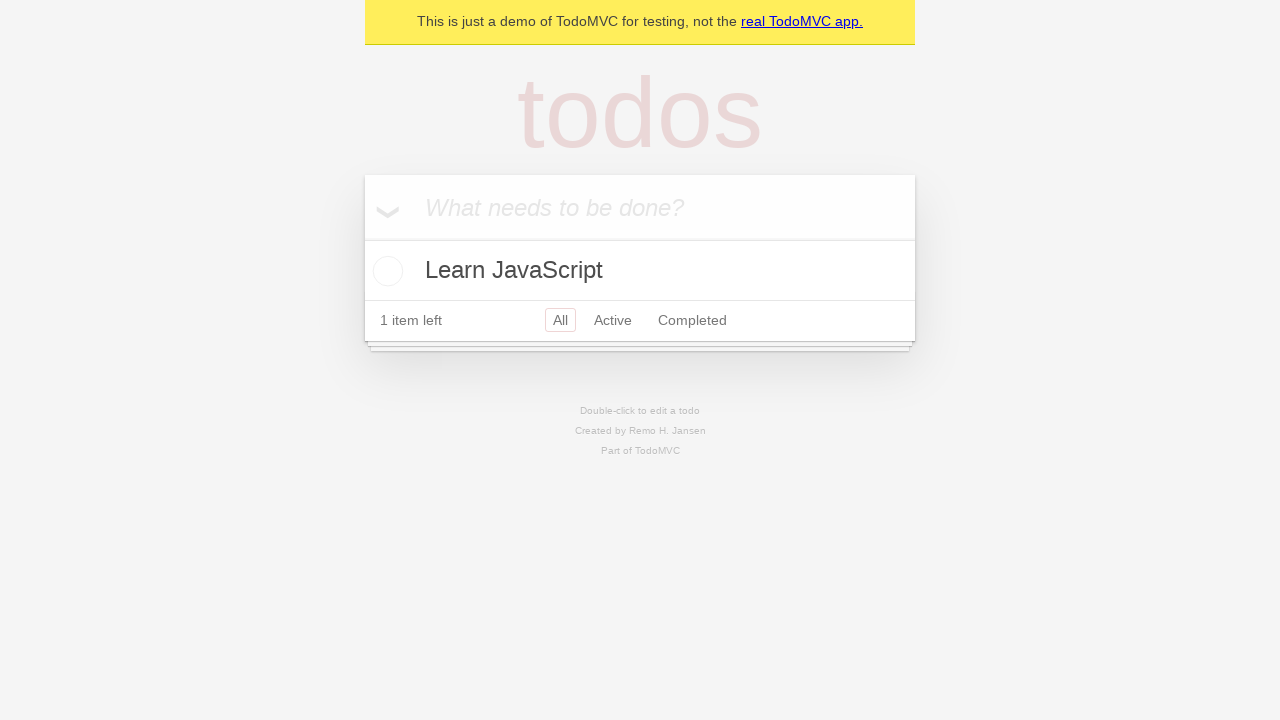

Todo list loaded and is now visible
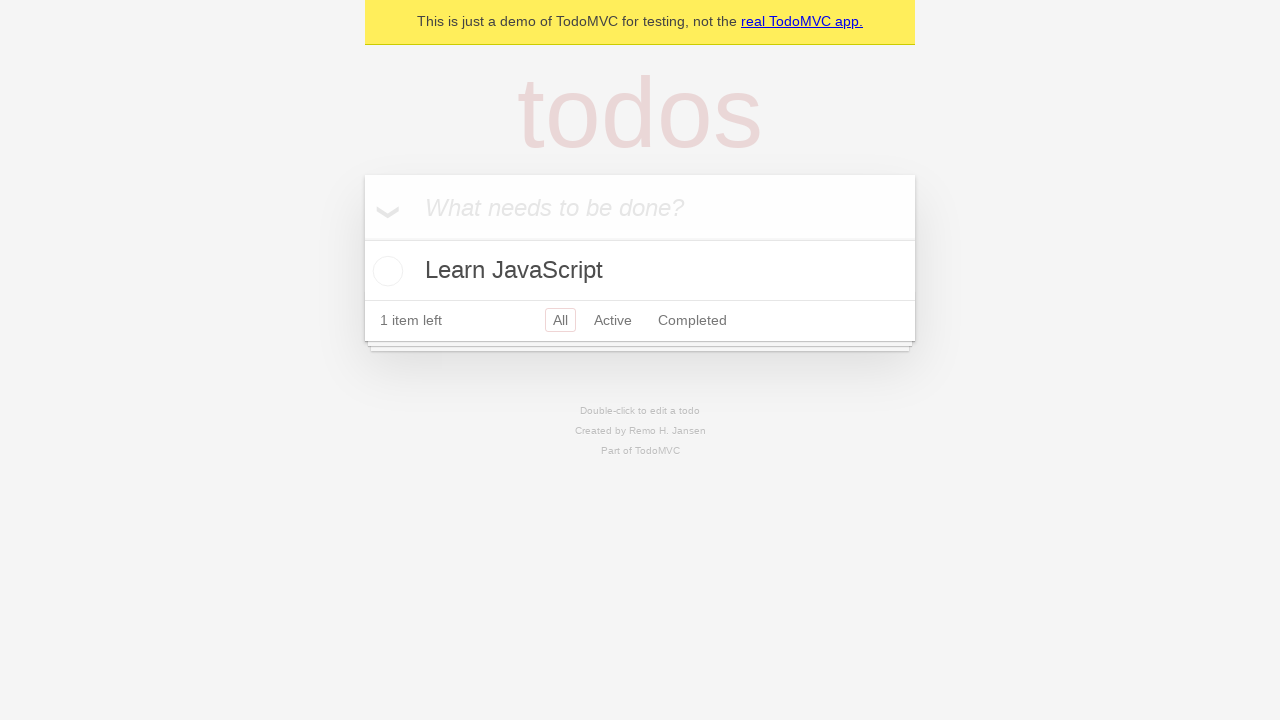

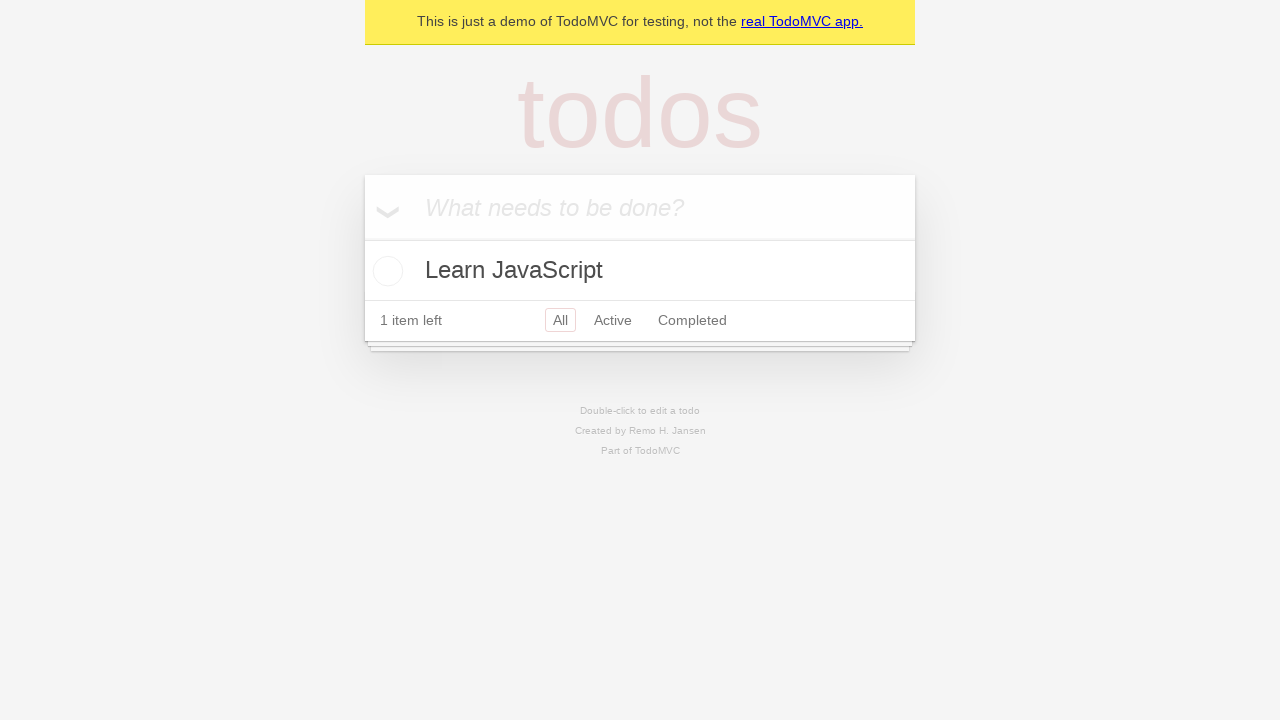